Tests opting out of A/B tests by adding an opt-out cookie after visiting the page, then refreshing to verify the page shows "No A/B Test" heading.

Starting URL: http://the-internet.herokuapp.com/abtest

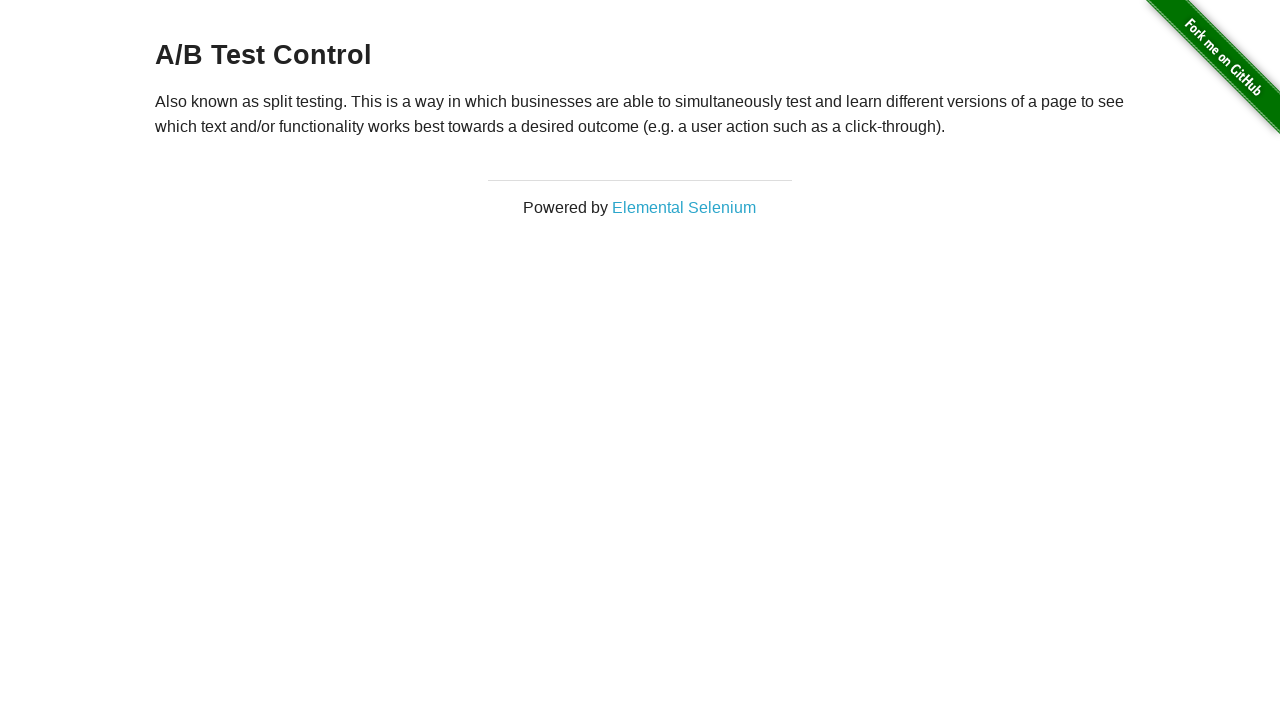

Waited for h3 heading to load
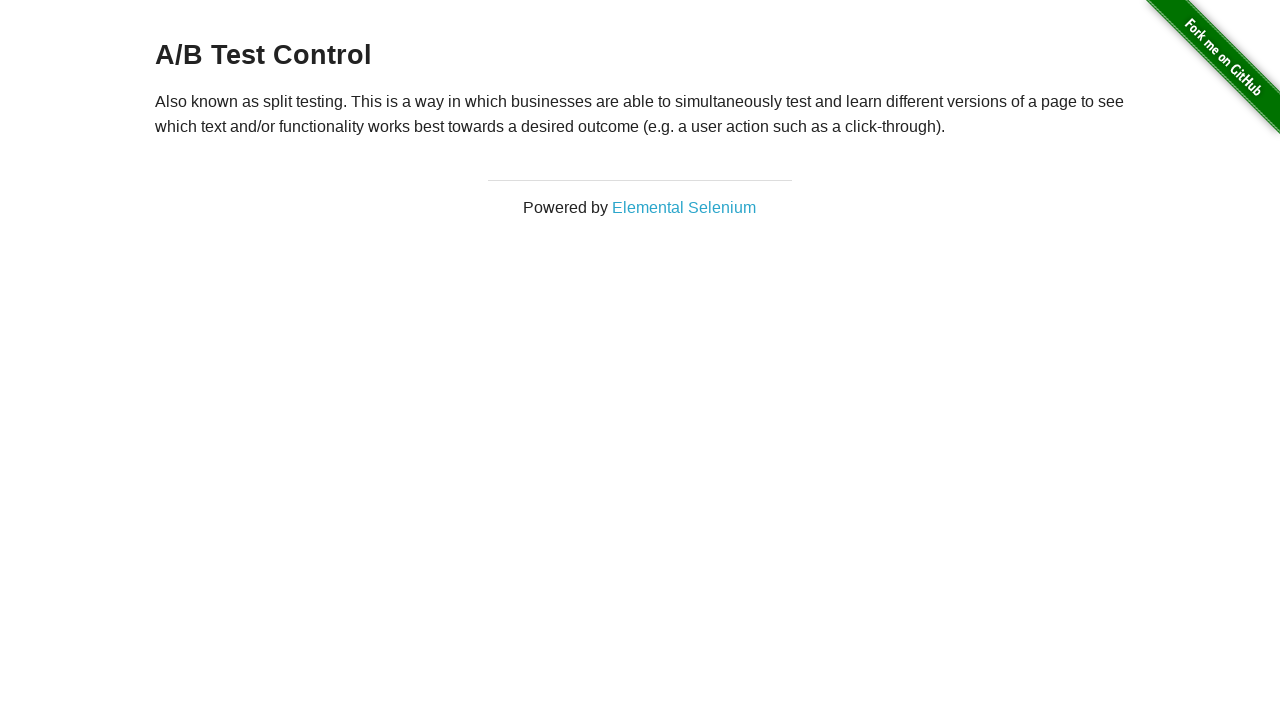

Retrieved initial heading text
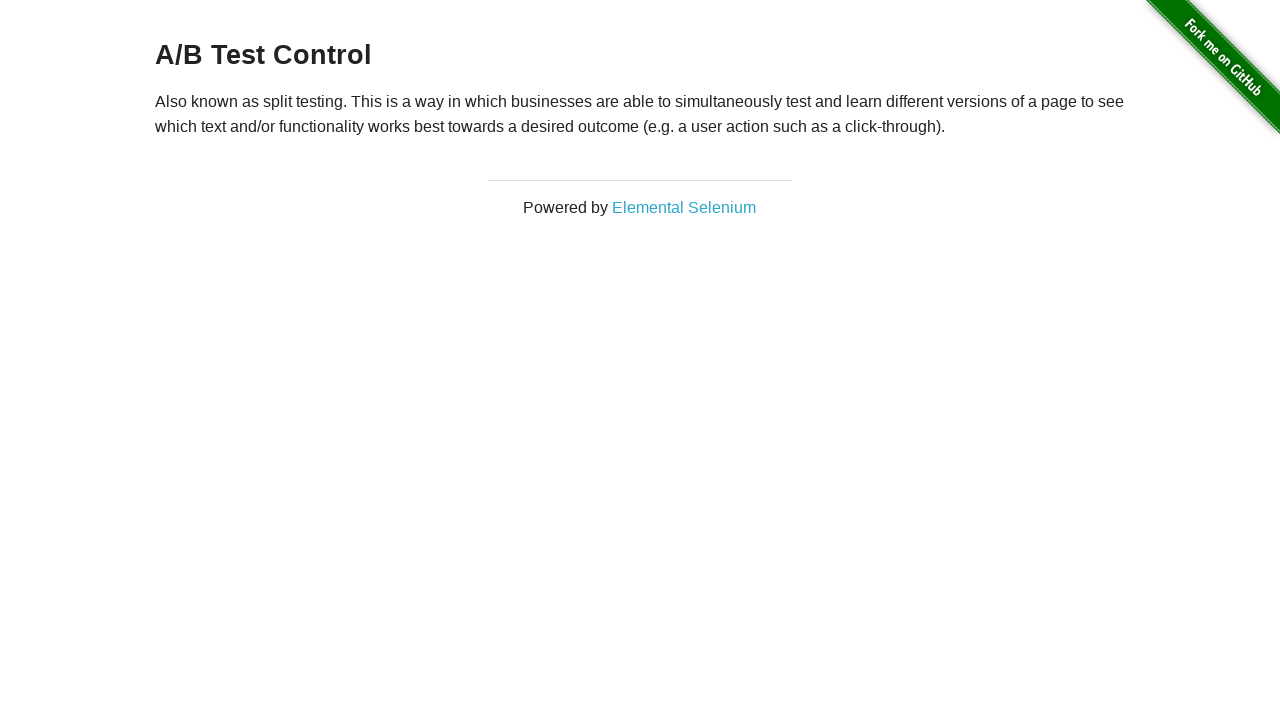

Verified initial heading starts with 'A/B Test'
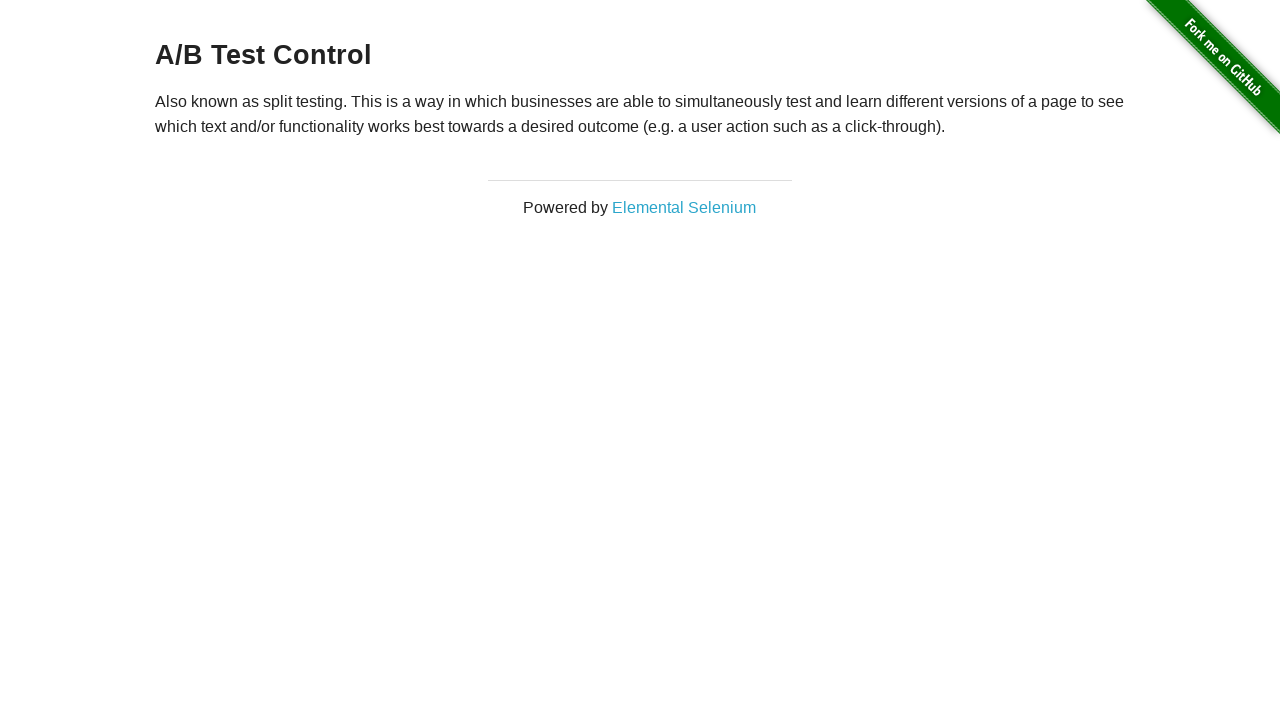

Added optimizelyOptOut cookie with value 'true'
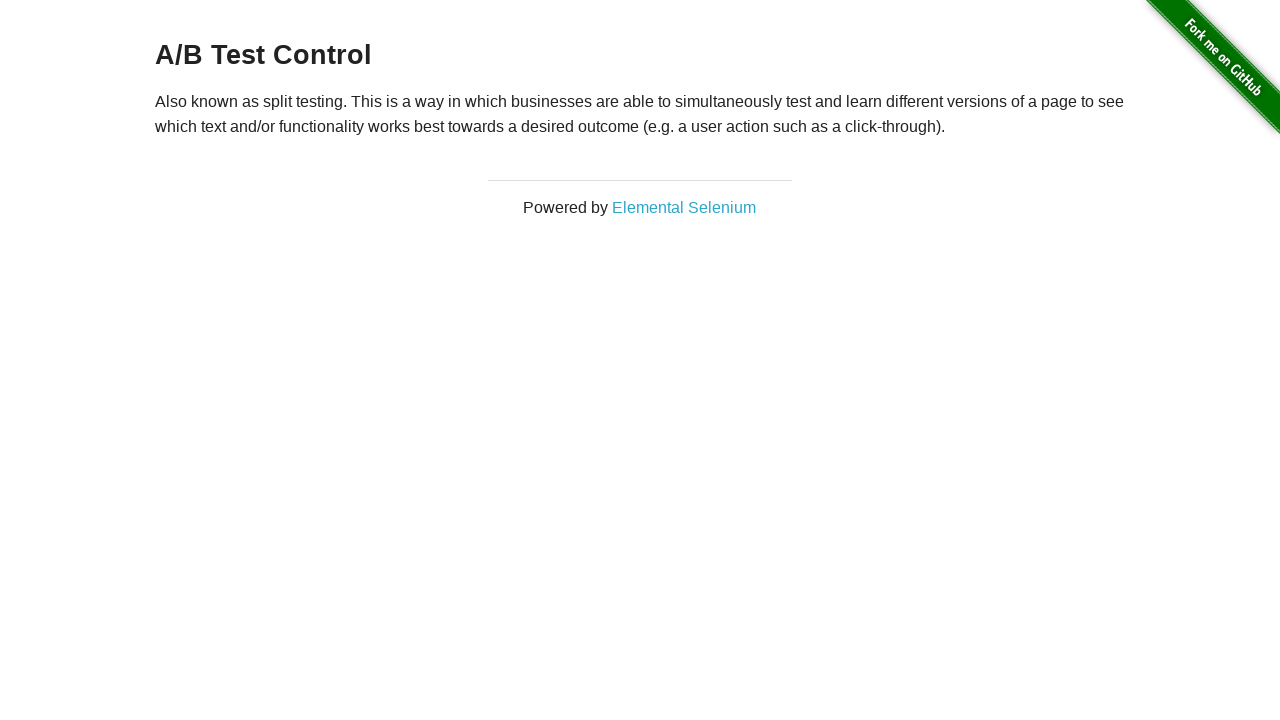

Reloaded page to apply opt-out cookie
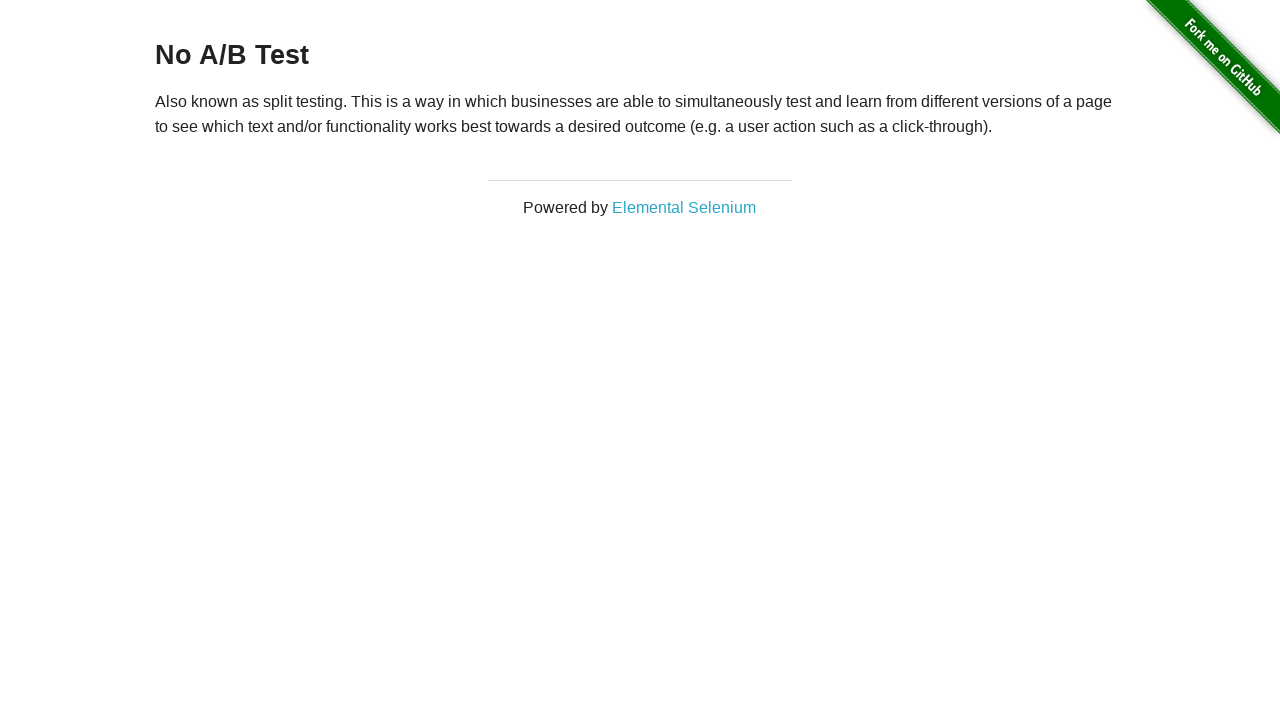

Retrieved heading text after reload
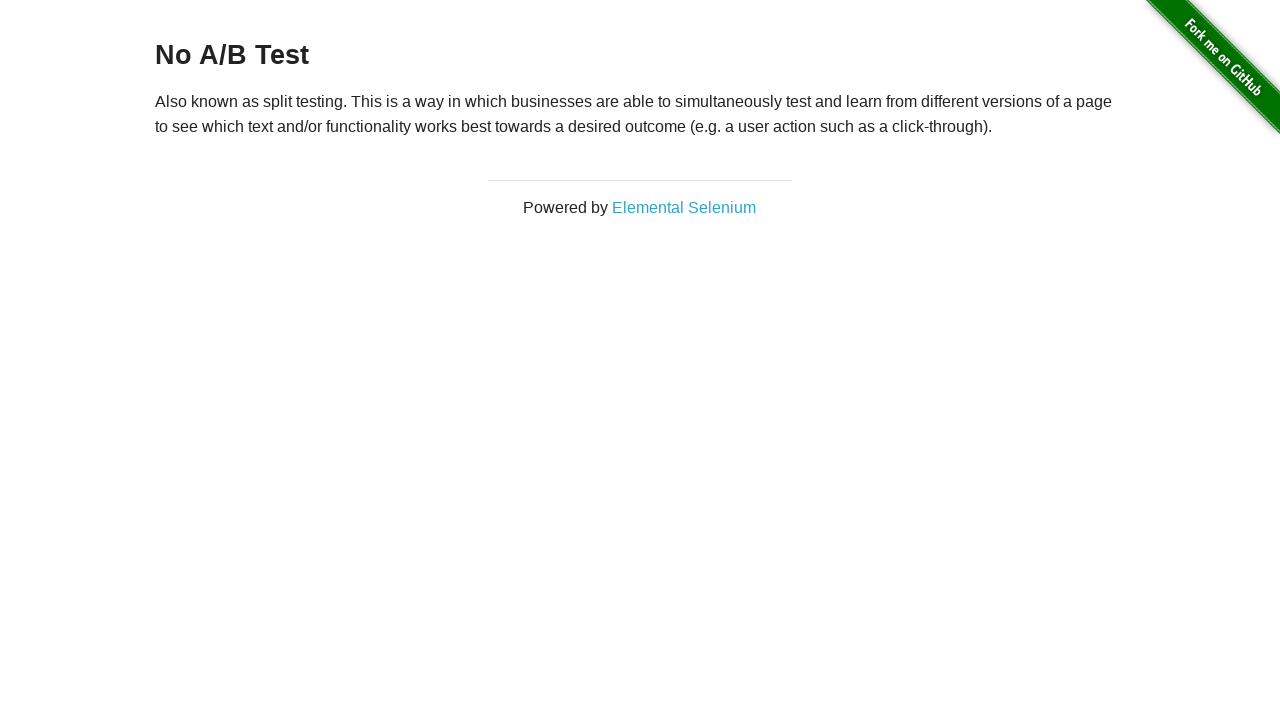

Verified heading starts with 'No A/B Test' - opt-out successful
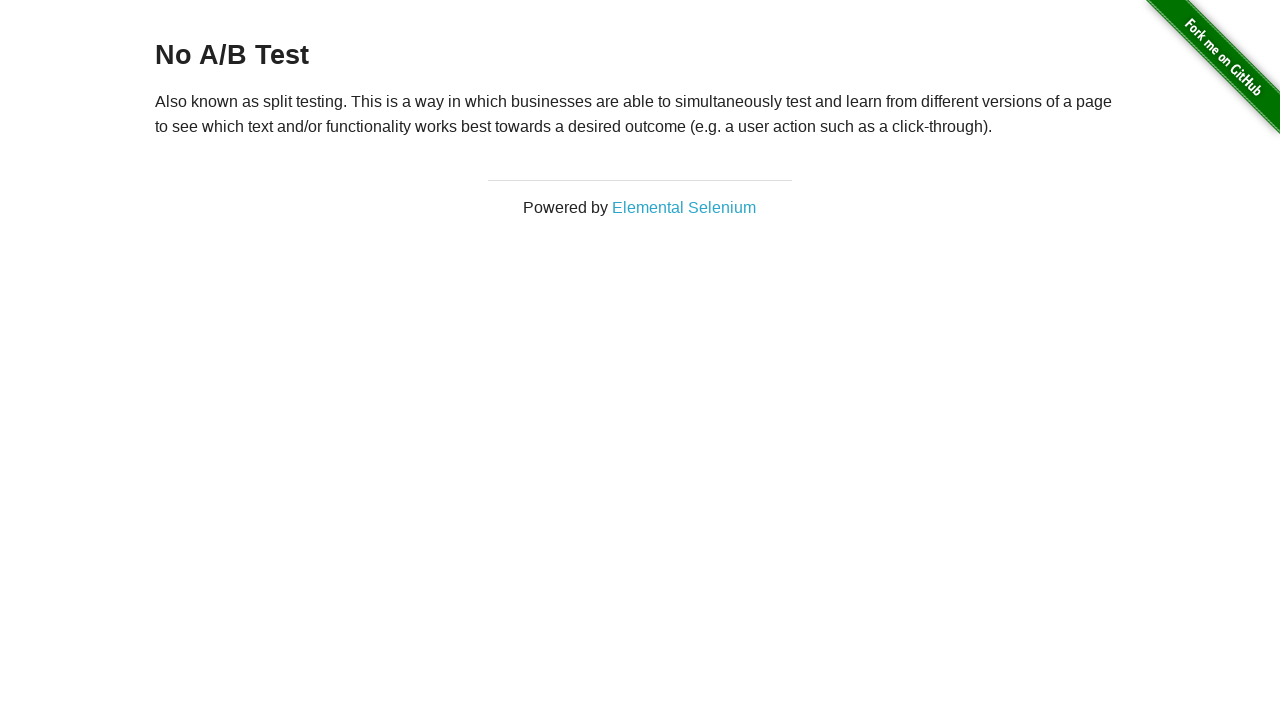

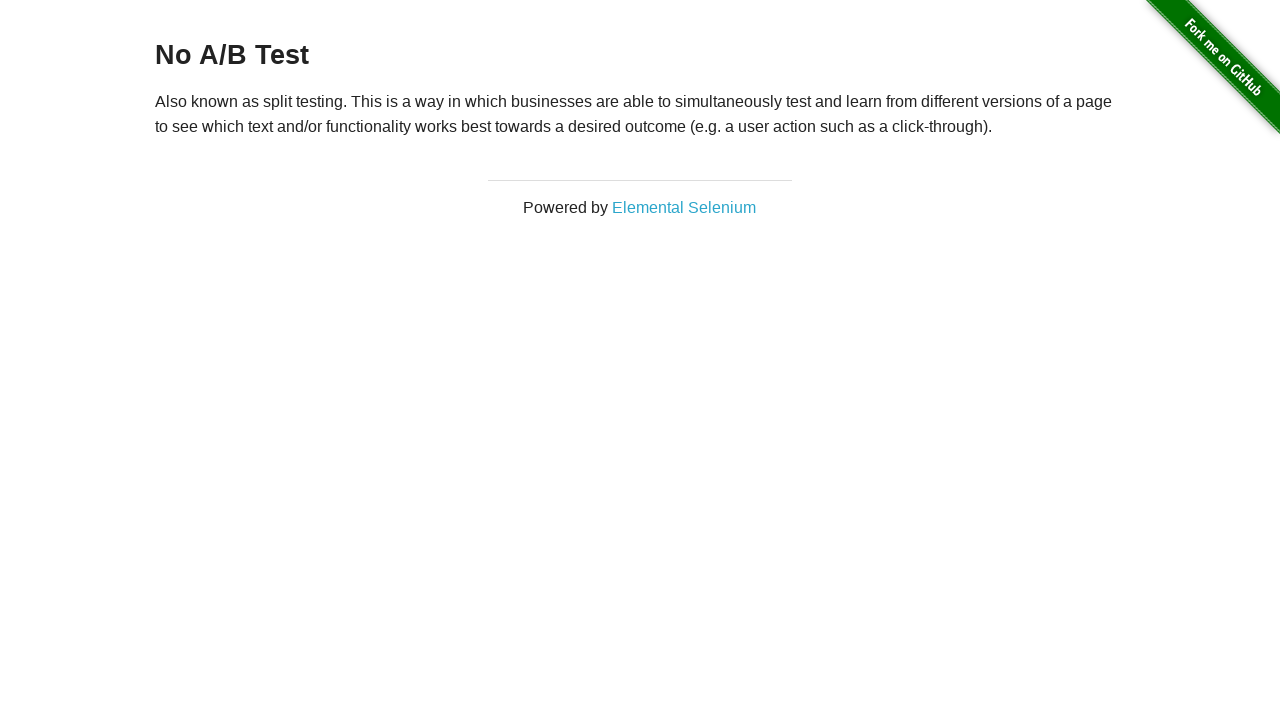